Tests selecting an option from a dropdown by clicking "Option 1" and verifying it becomes selected

Starting URL: http://the-internet.herokuapp.com/dropdown

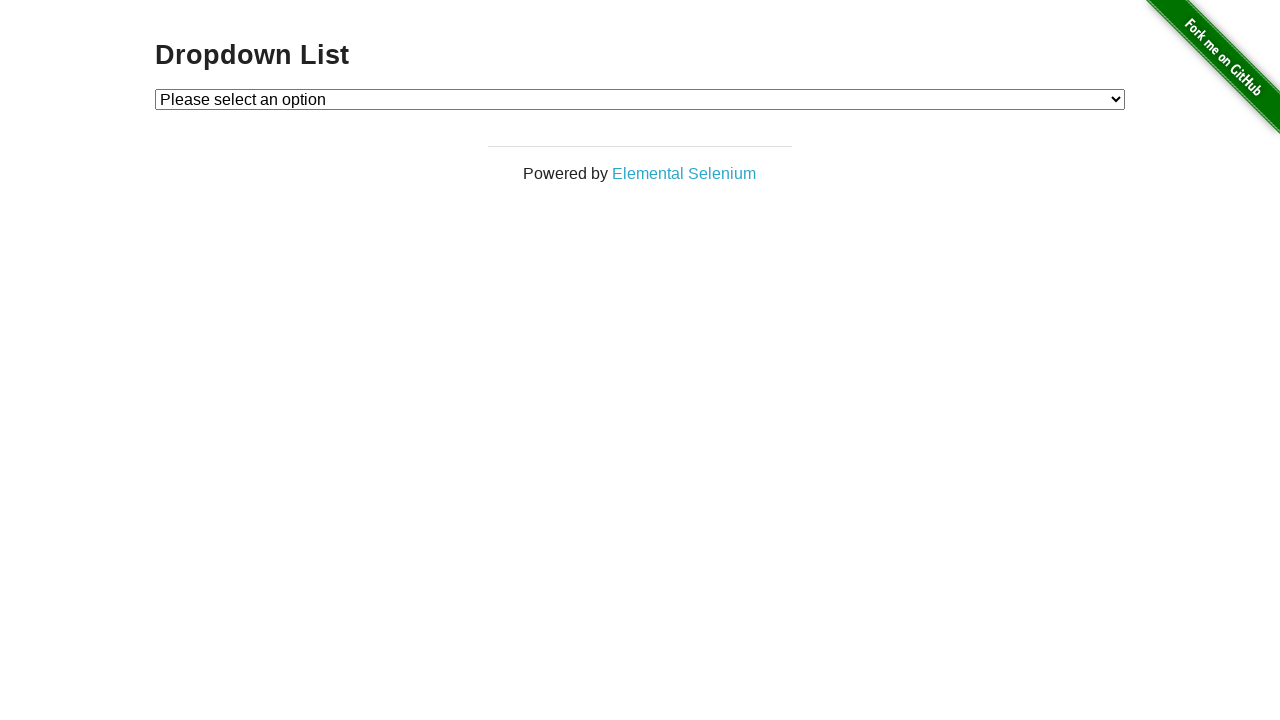

Navigated to dropdown page
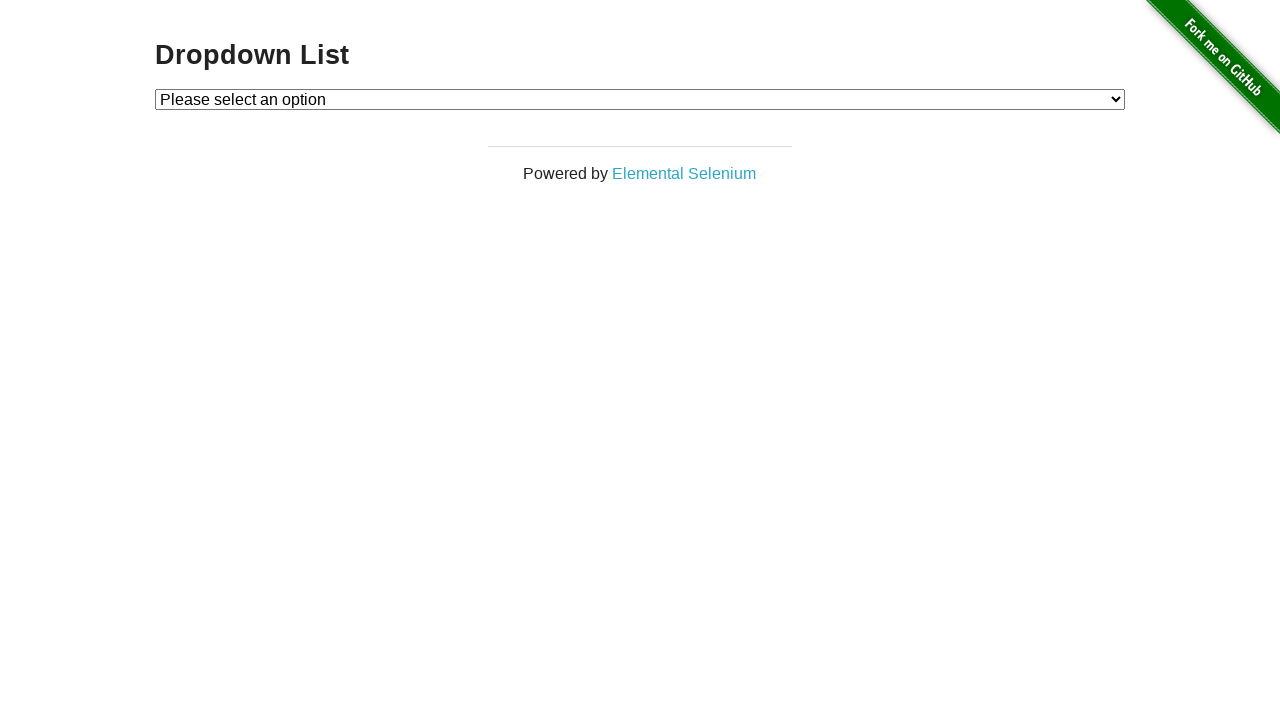

Selected 'Option 1' from dropdown on #dropdown
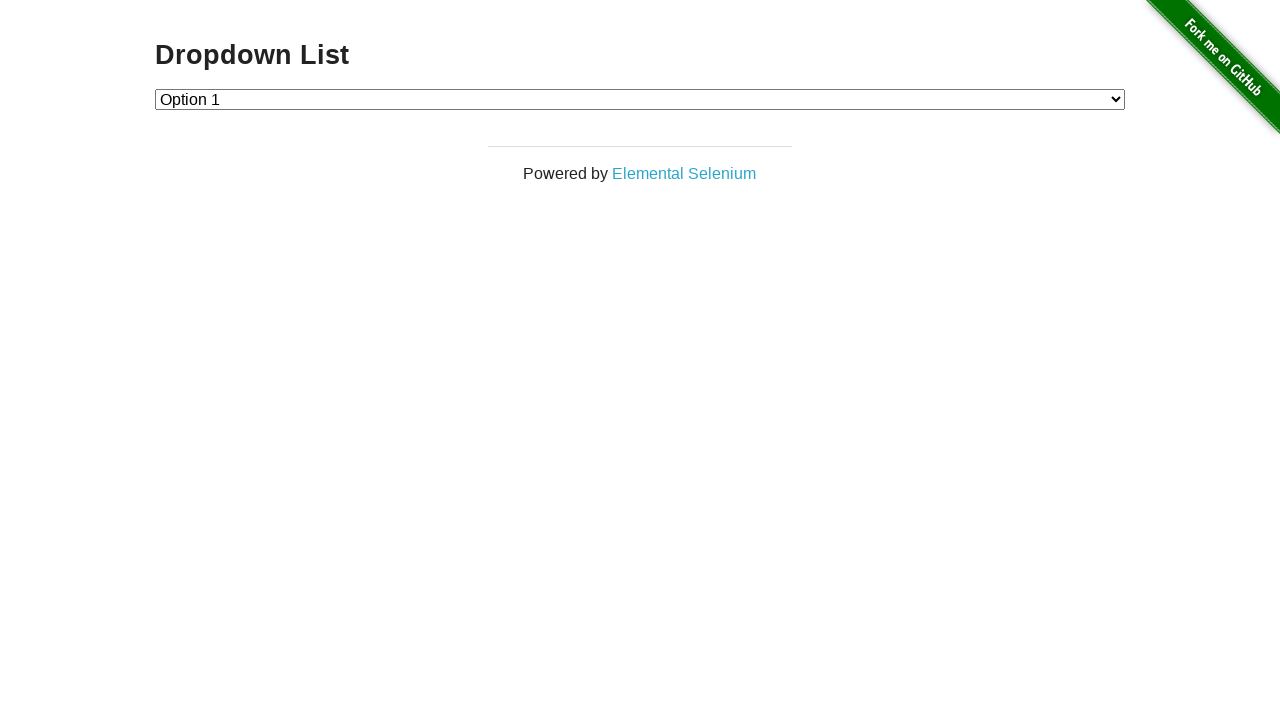

Retrieved selected option value from dropdown
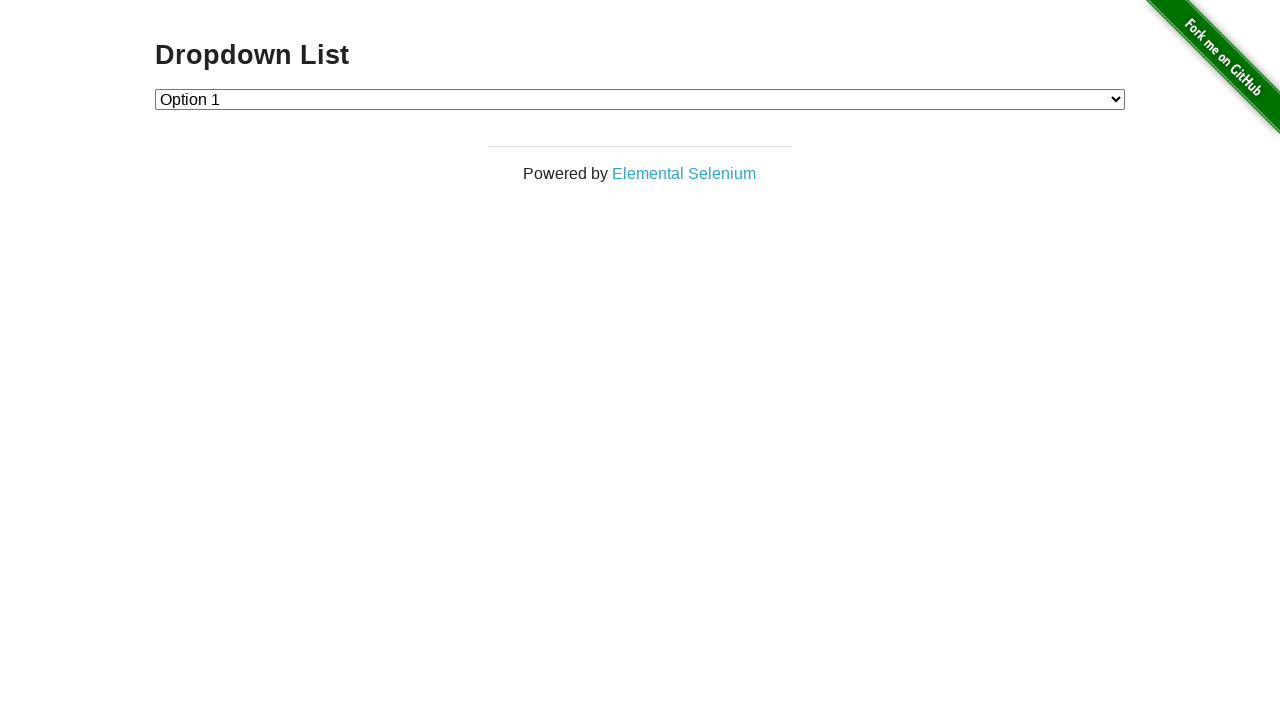

Verified selected option is '1' (Option 1)
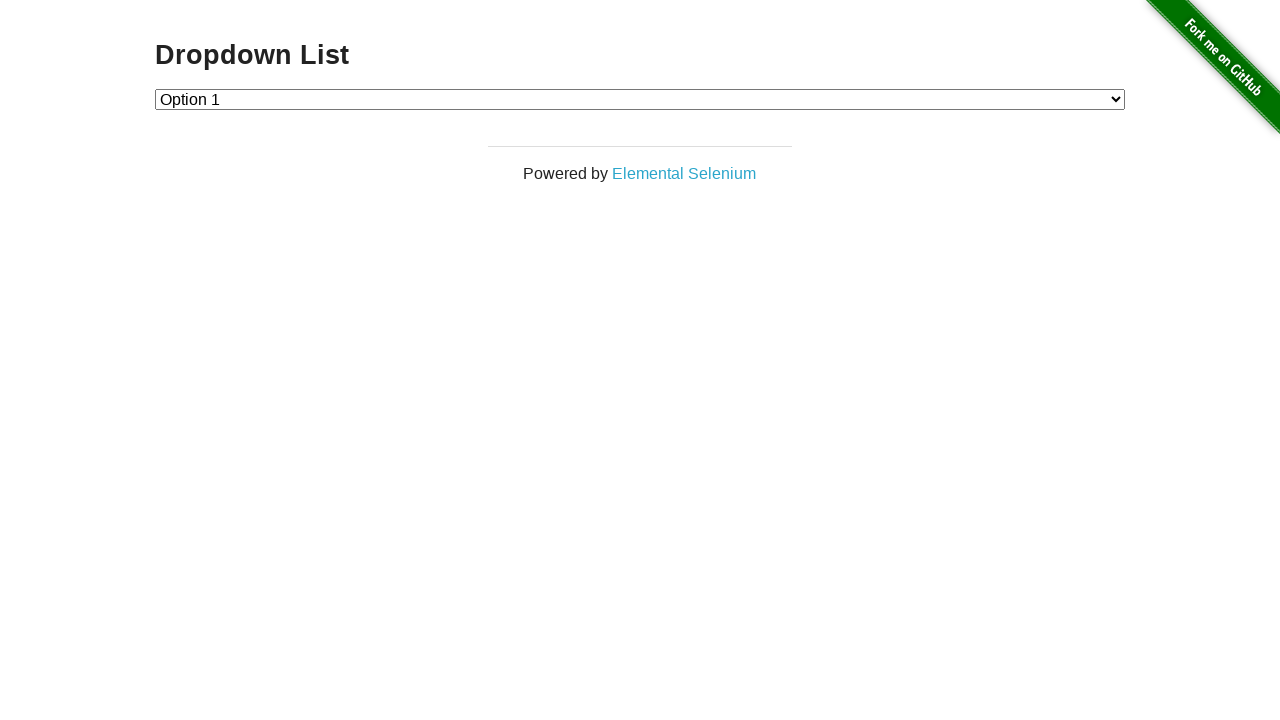

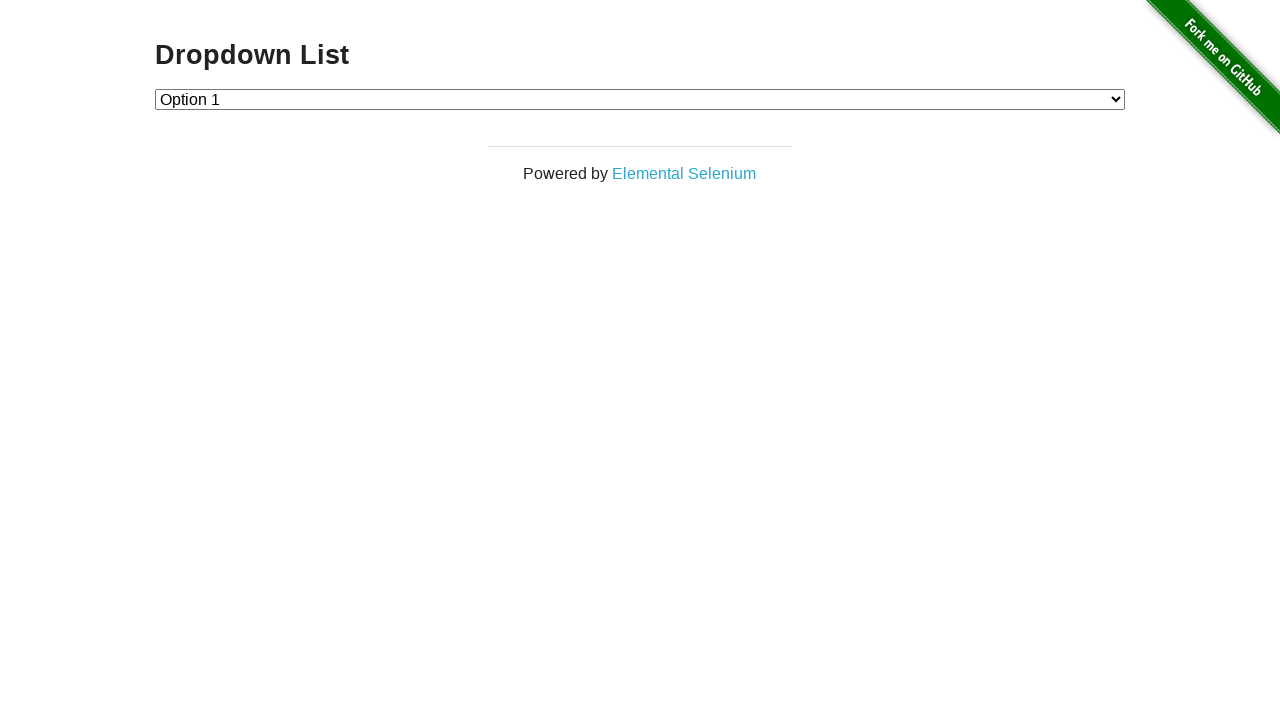